Tests filtering to display only active (incomplete) items

Starting URL: https://demo.playwright.dev/todomvc

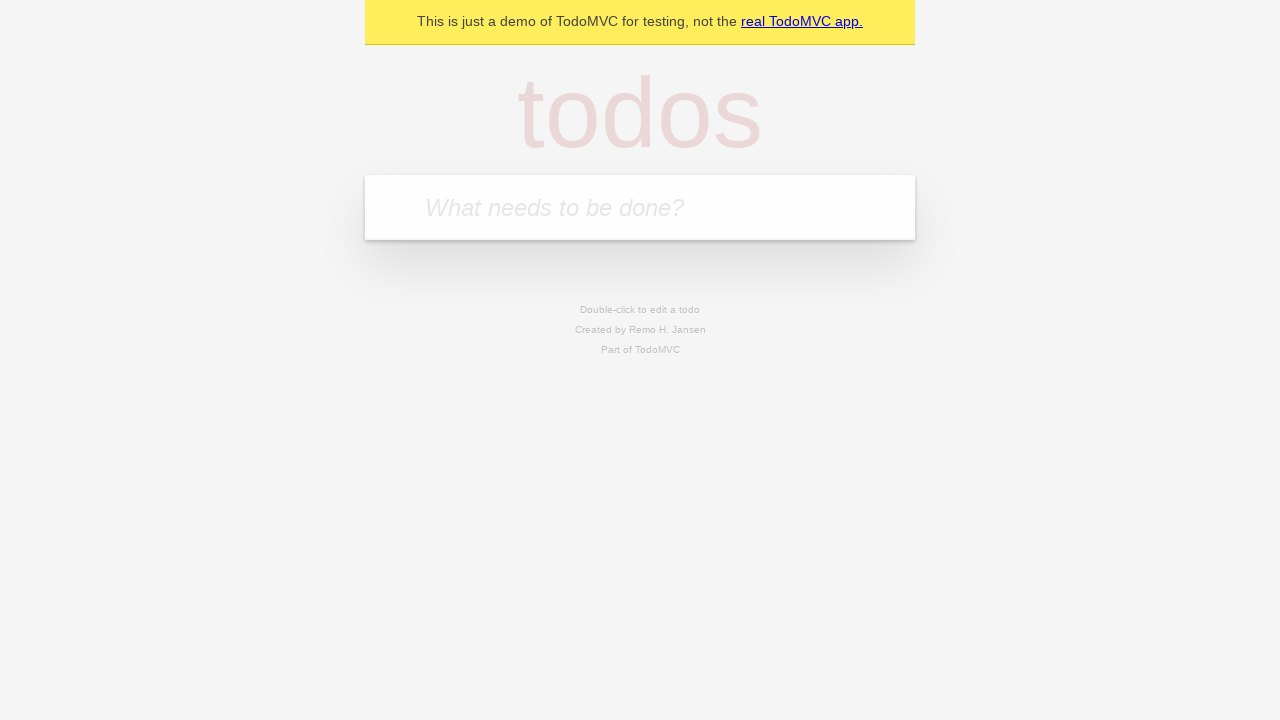

Filled todo input with 'buy some cheese' on internal:attr=[placeholder="What needs to be done?"i]
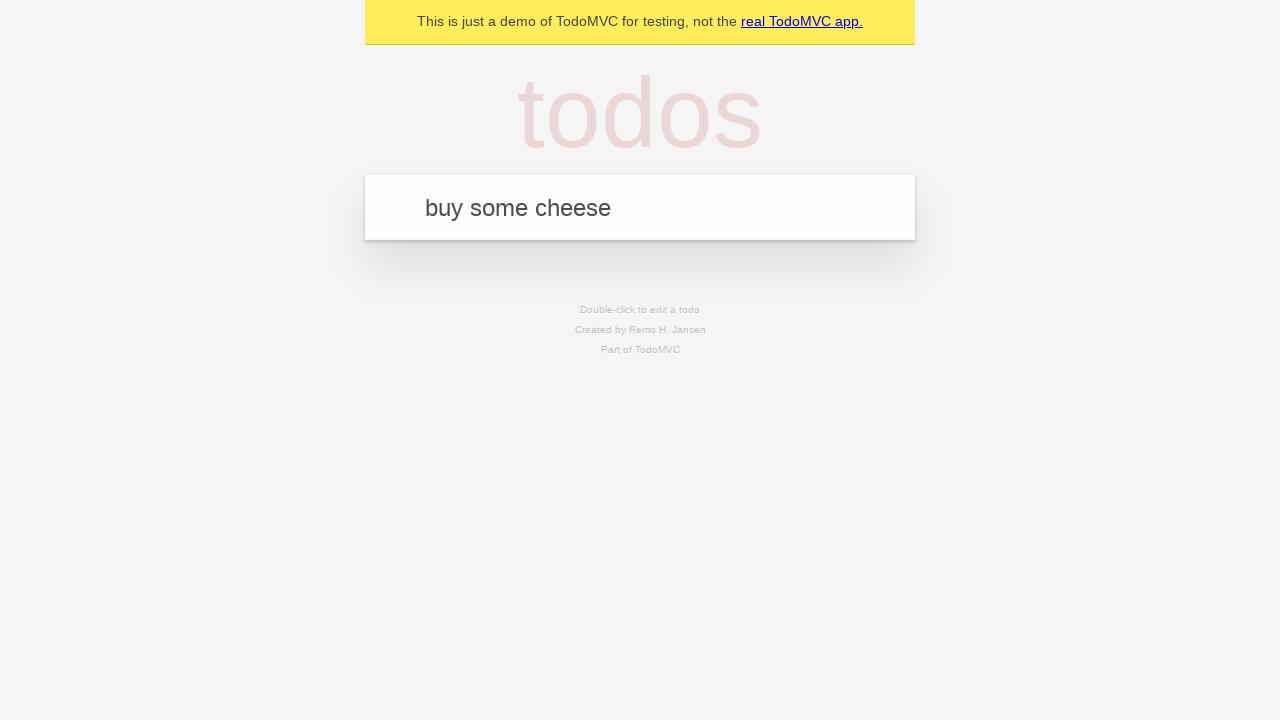

Pressed Enter to create first todo on internal:attr=[placeholder="What needs to be done?"i]
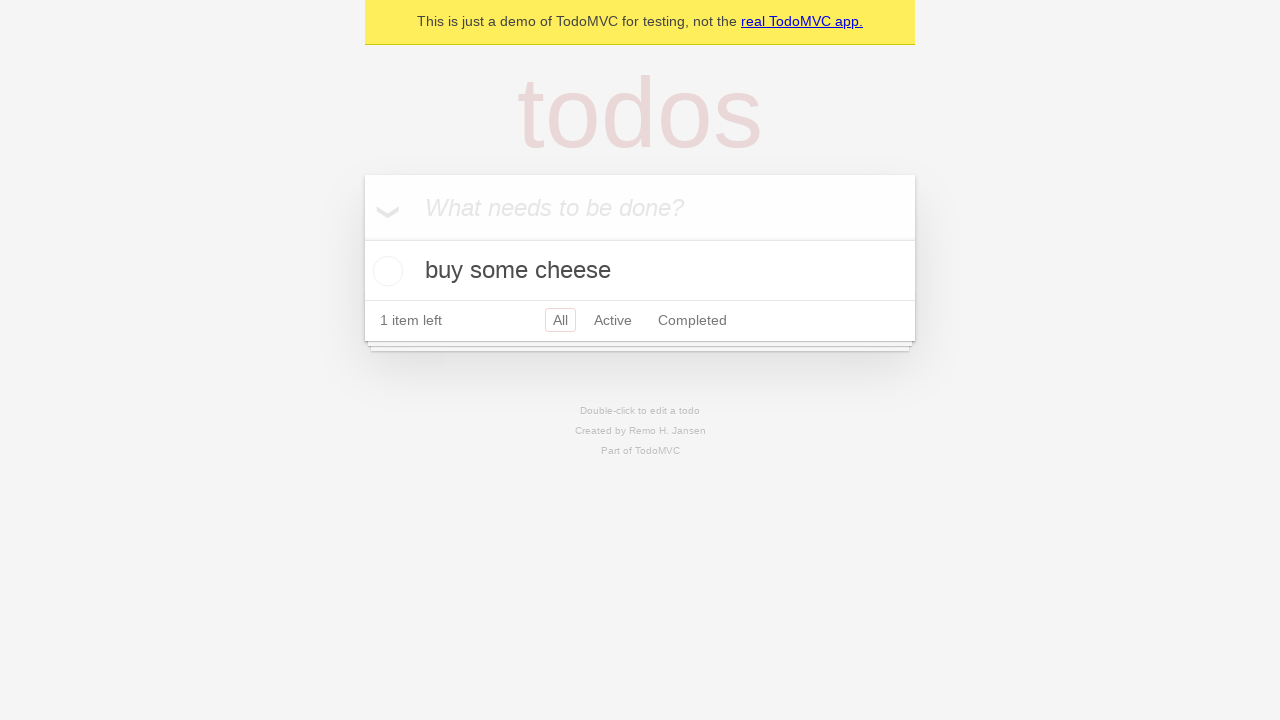

Filled todo input with 'feed the cat' on internal:attr=[placeholder="What needs to be done?"i]
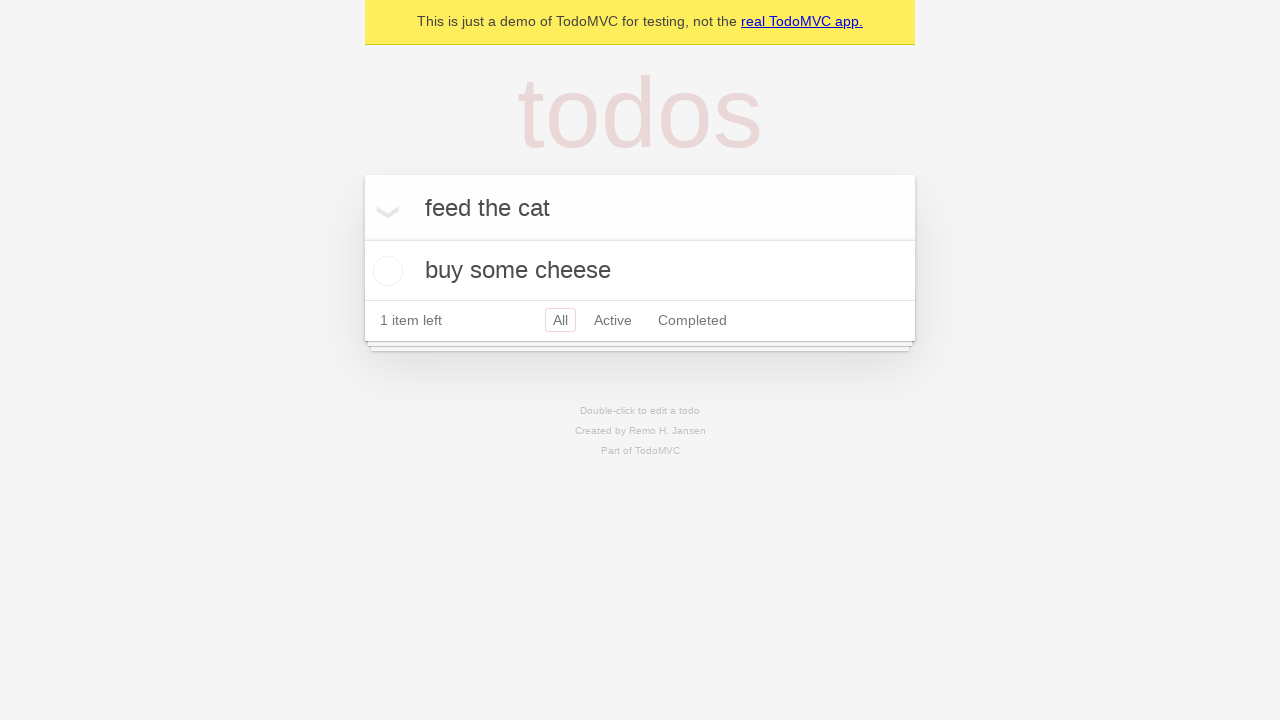

Pressed Enter to create second todo on internal:attr=[placeholder="What needs to be done?"i]
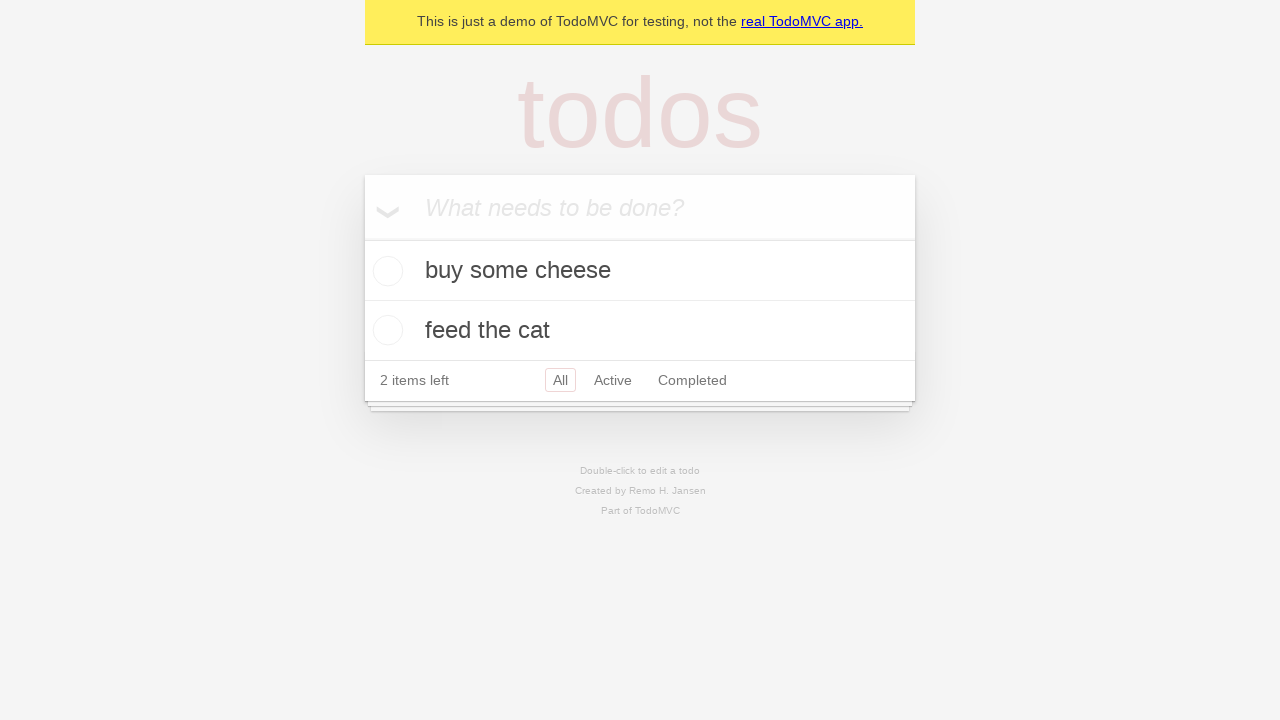

Filled todo input with 'book a doctors appointment' on internal:attr=[placeholder="What needs to be done?"i]
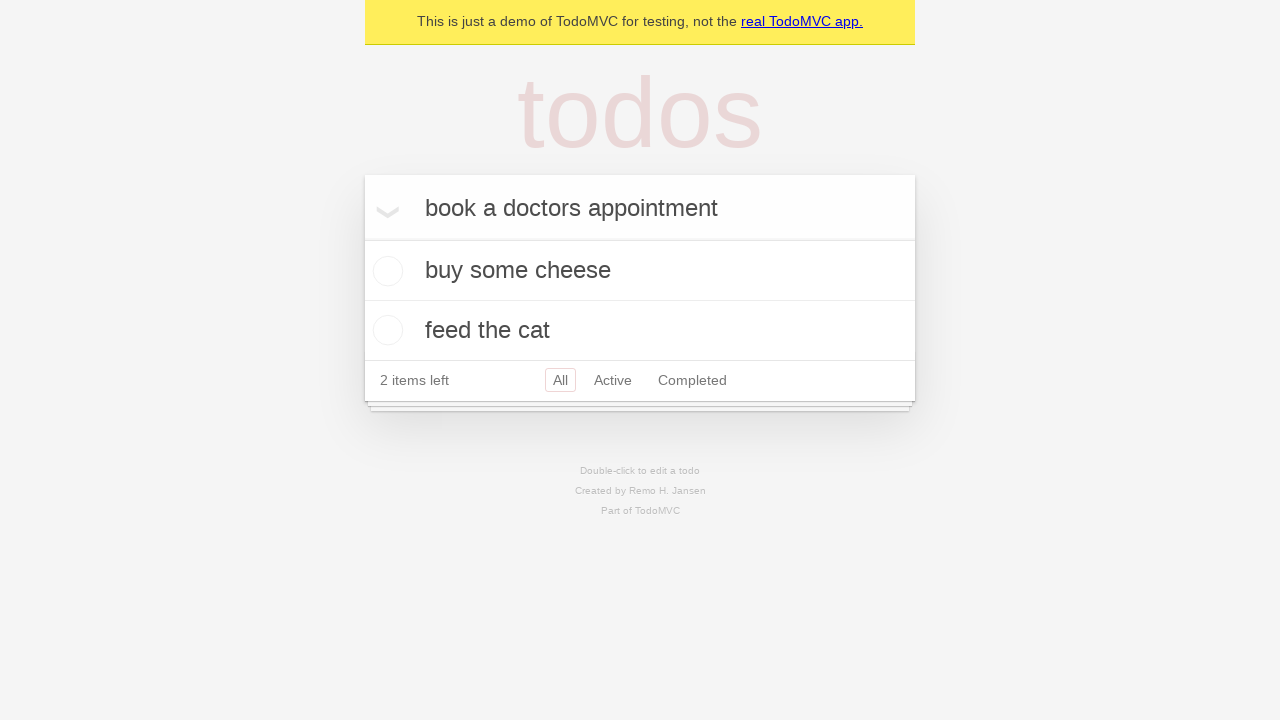

Pressed Enter to create third todo on internal:attr=[placeholder="What needs to be done?"i]
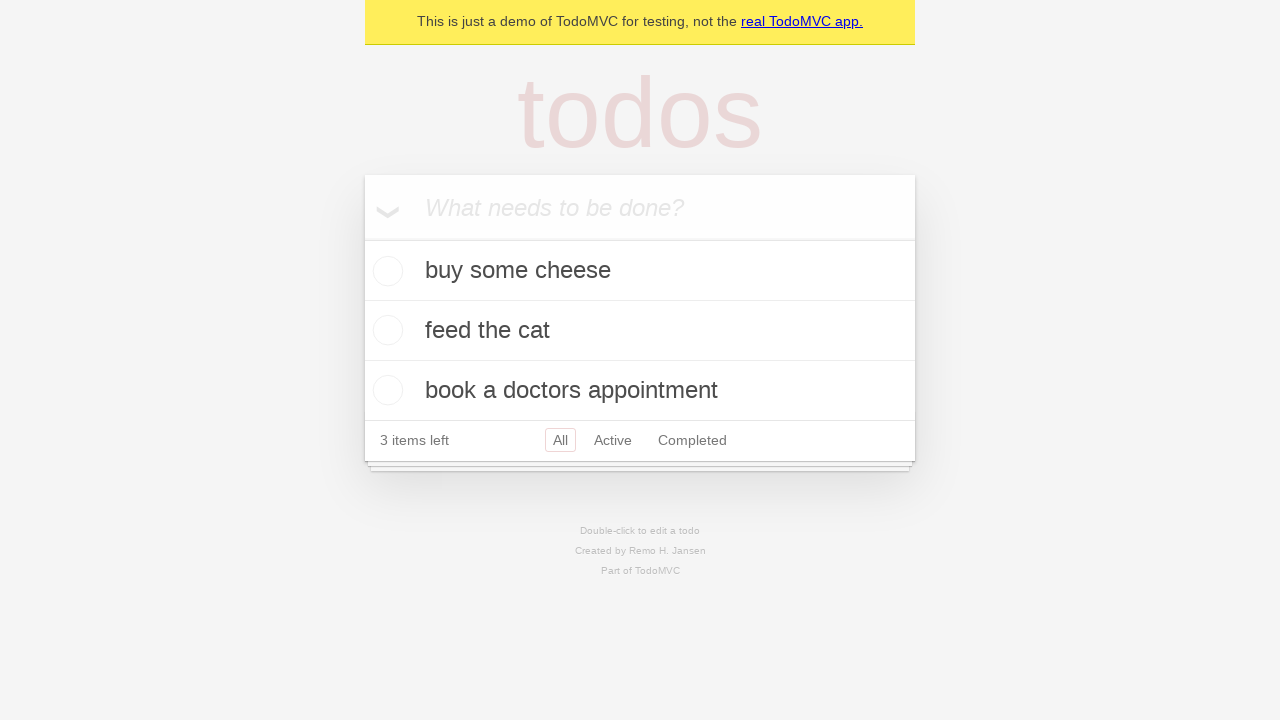

Waited for 3 todos to be created
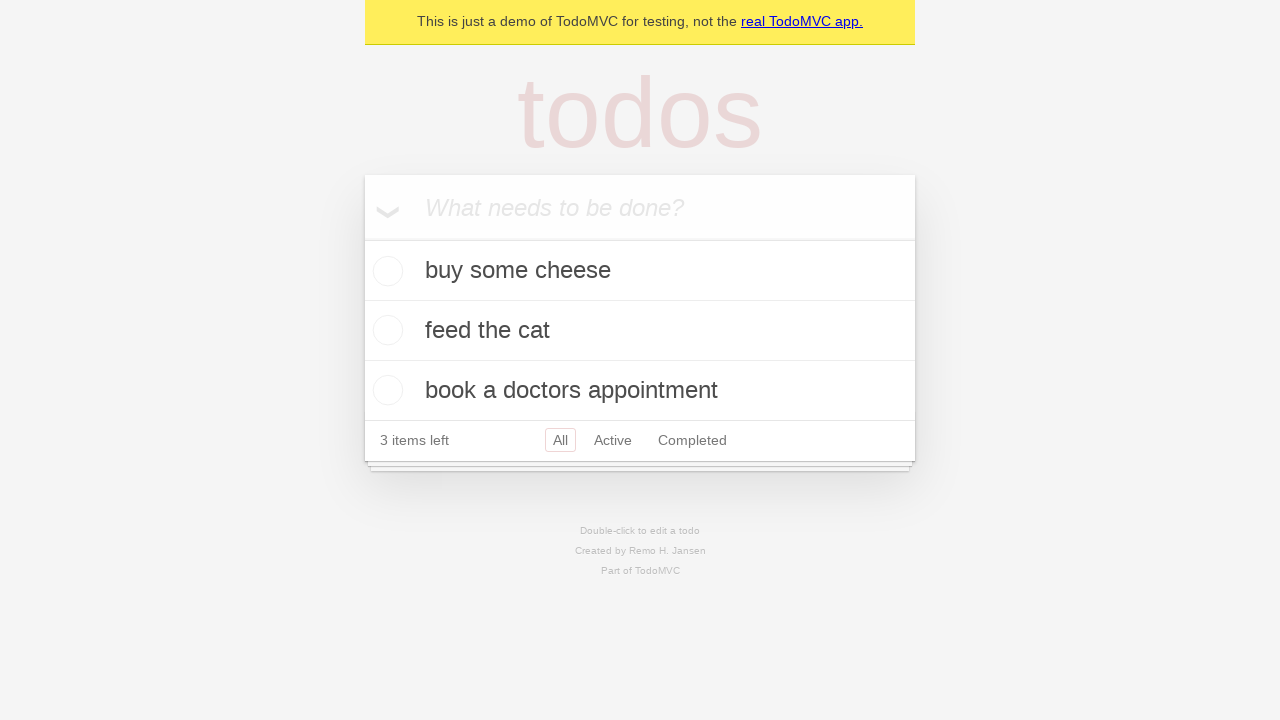

Checked the second todo (feed the cat) to mark it complete at (385, 330) on internal:testid=[data-testid="todo-item"s] >> nth=1 >> internal:role=checkbox
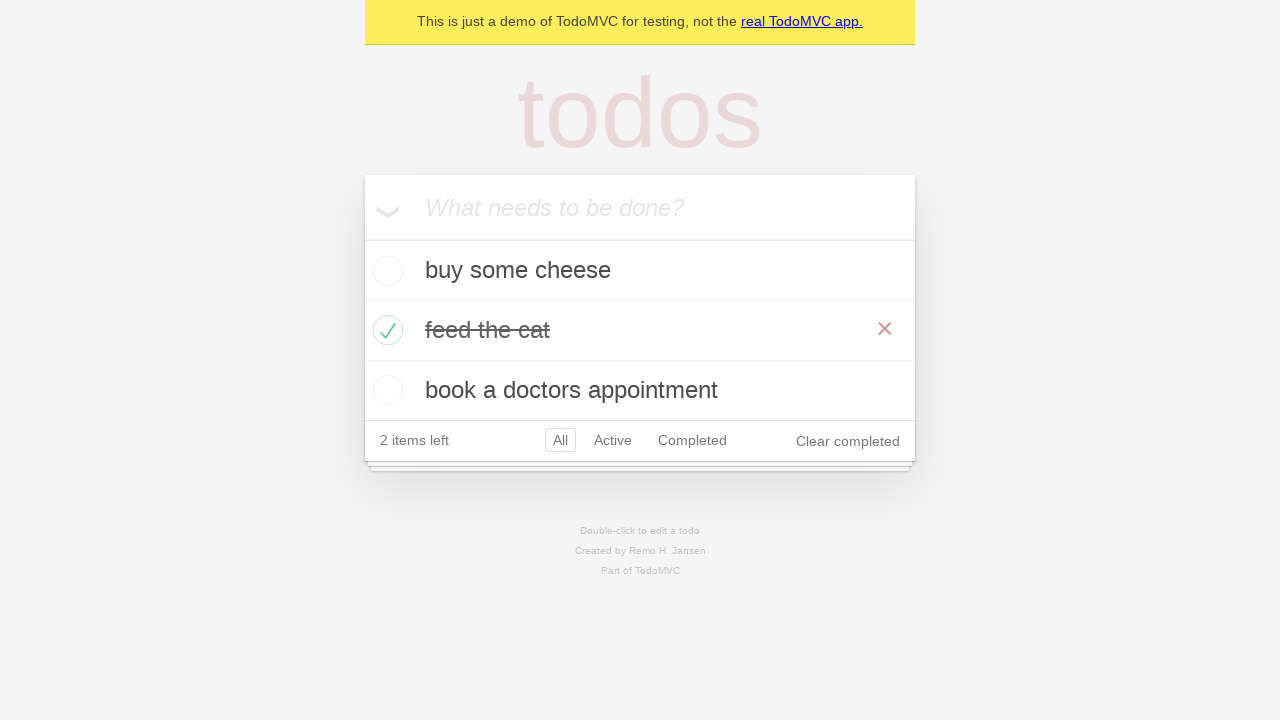

Clicked Active filter to display only incomplete items at (613, 440) on internal:role=link[name="Active"i]
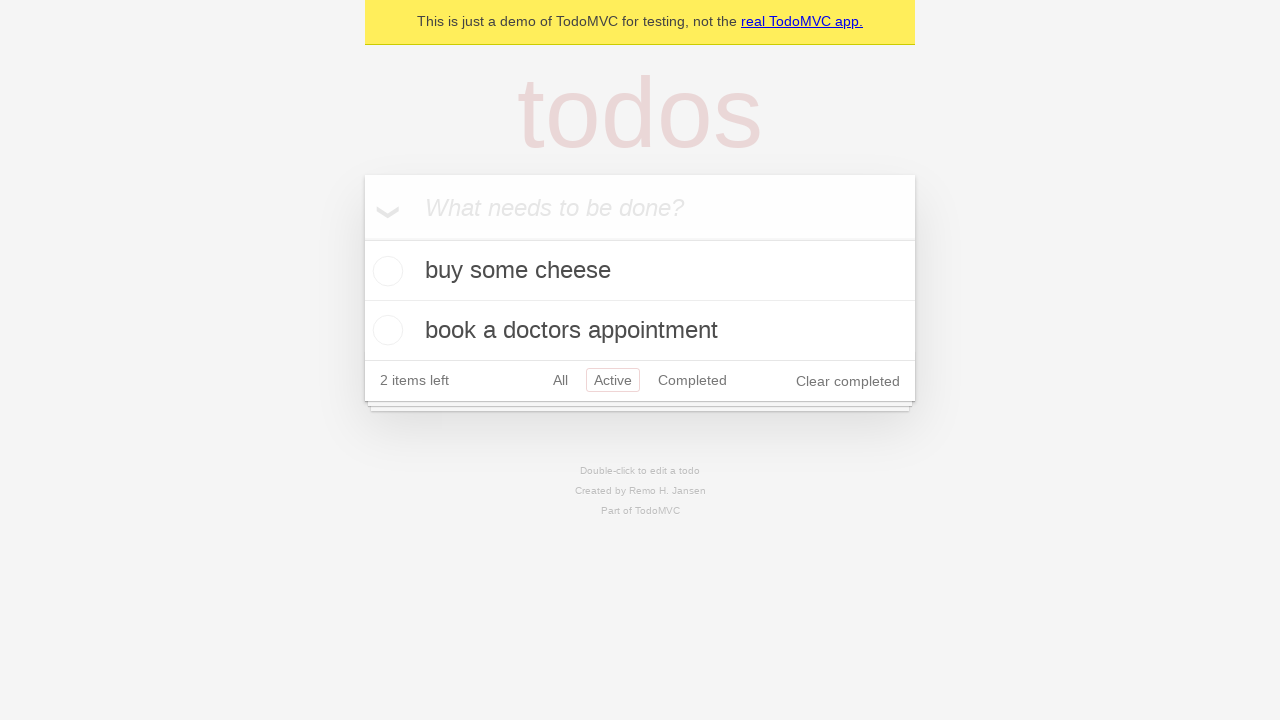

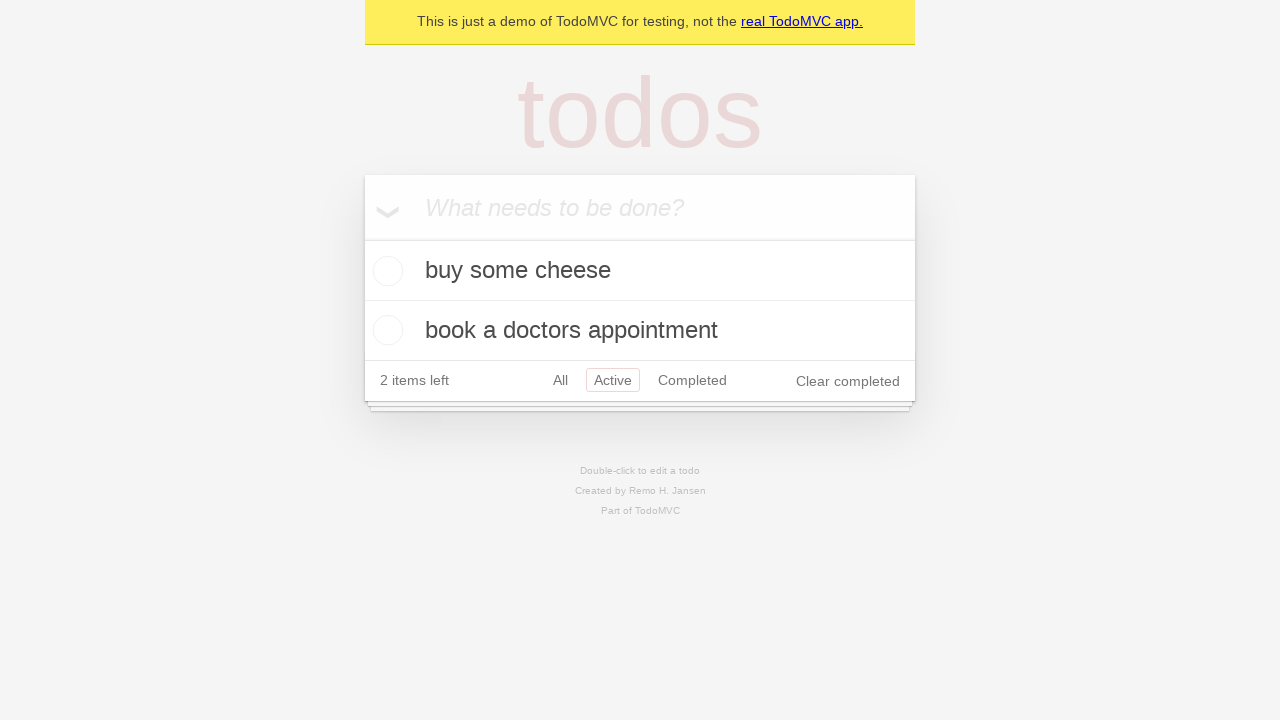